Tests American Airlines Cargo tracking with invalid airway bill numbers to verify error handling

Starting URL: https://www.aacargo.com/AACargo/tracking

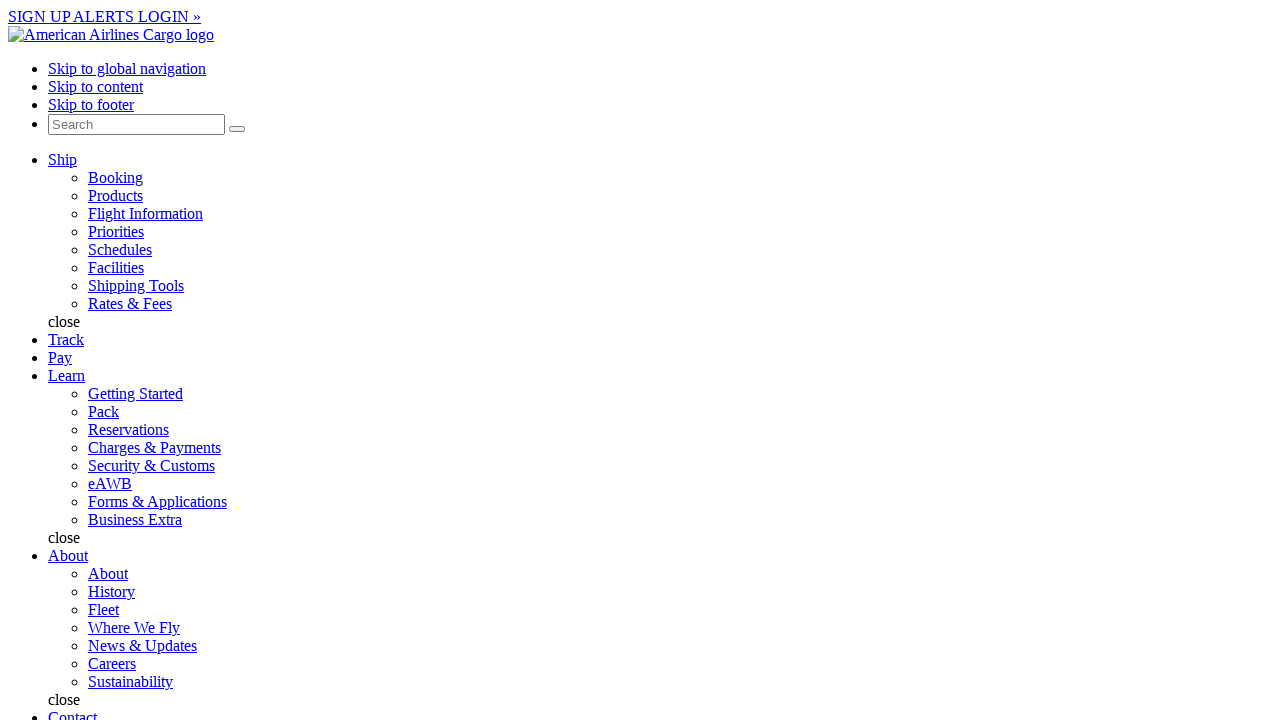

Entered invalid airway bill code '458' on #airwayBills0\.awbCode
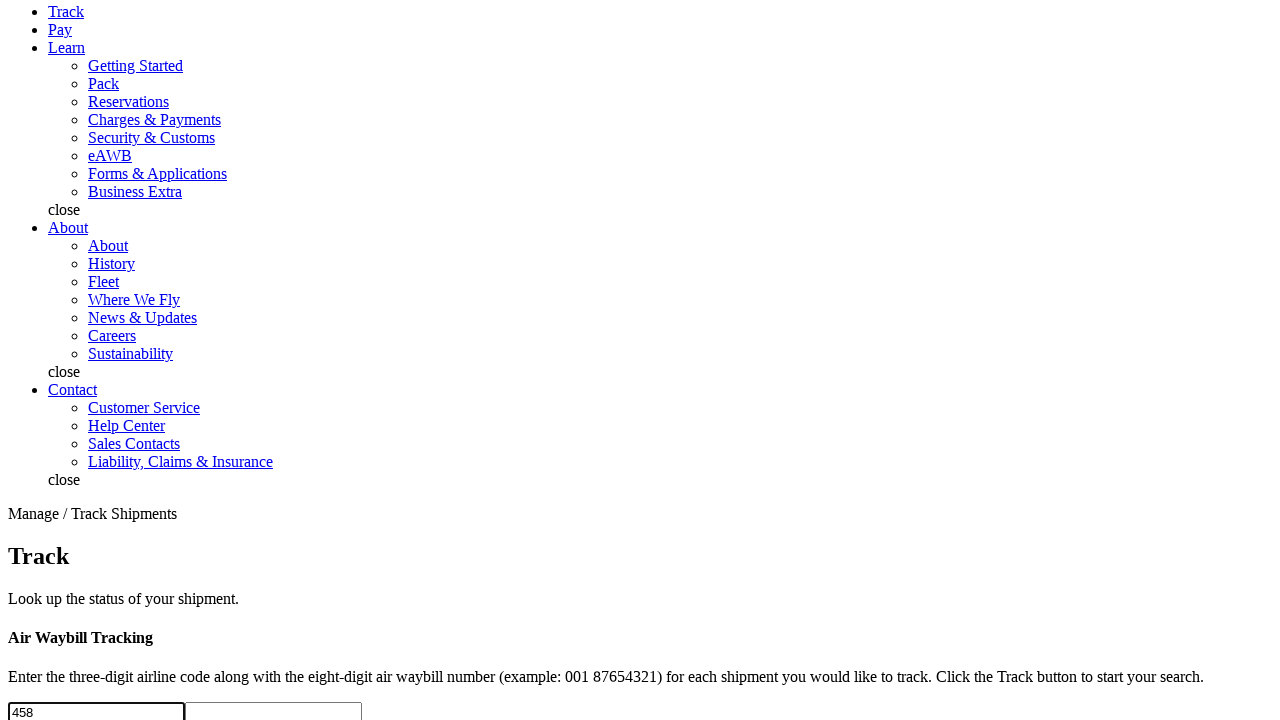

Entered invalid airway bill number '147896325' on #airwayBills0\.awbNumber
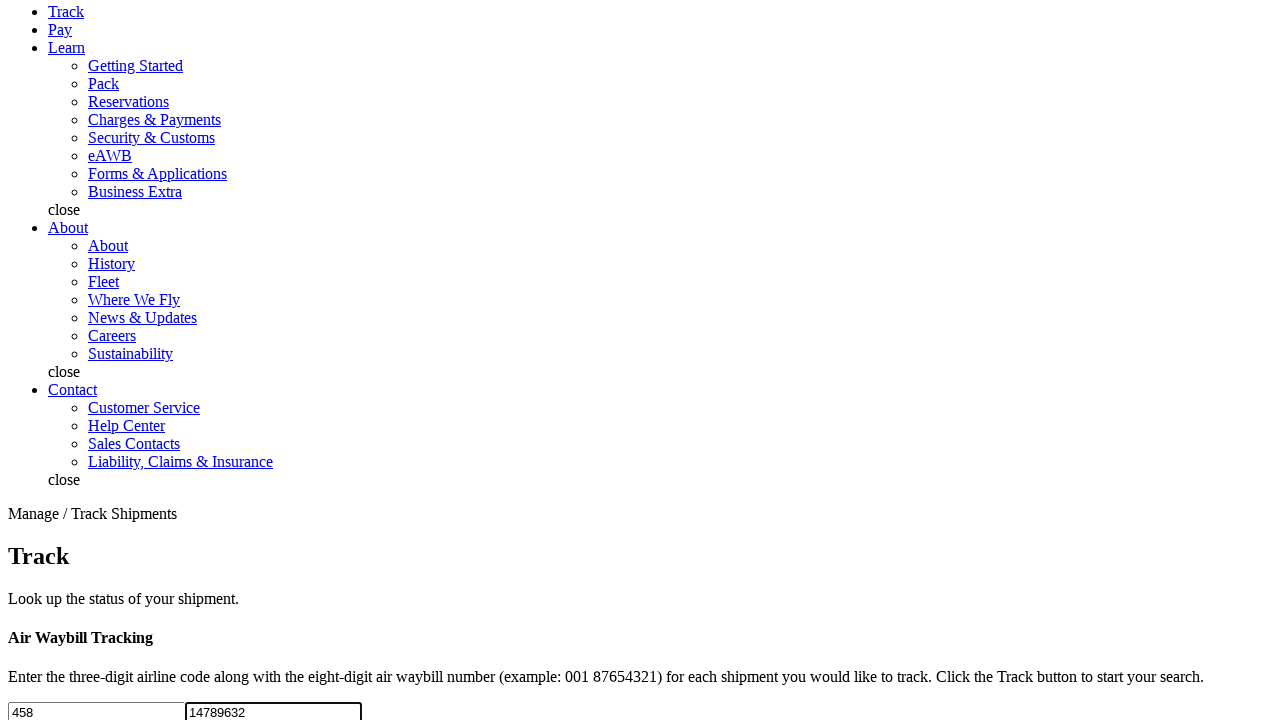

Clicked track submit button with invalid credentials at (213, 361) on [name='track10Search']
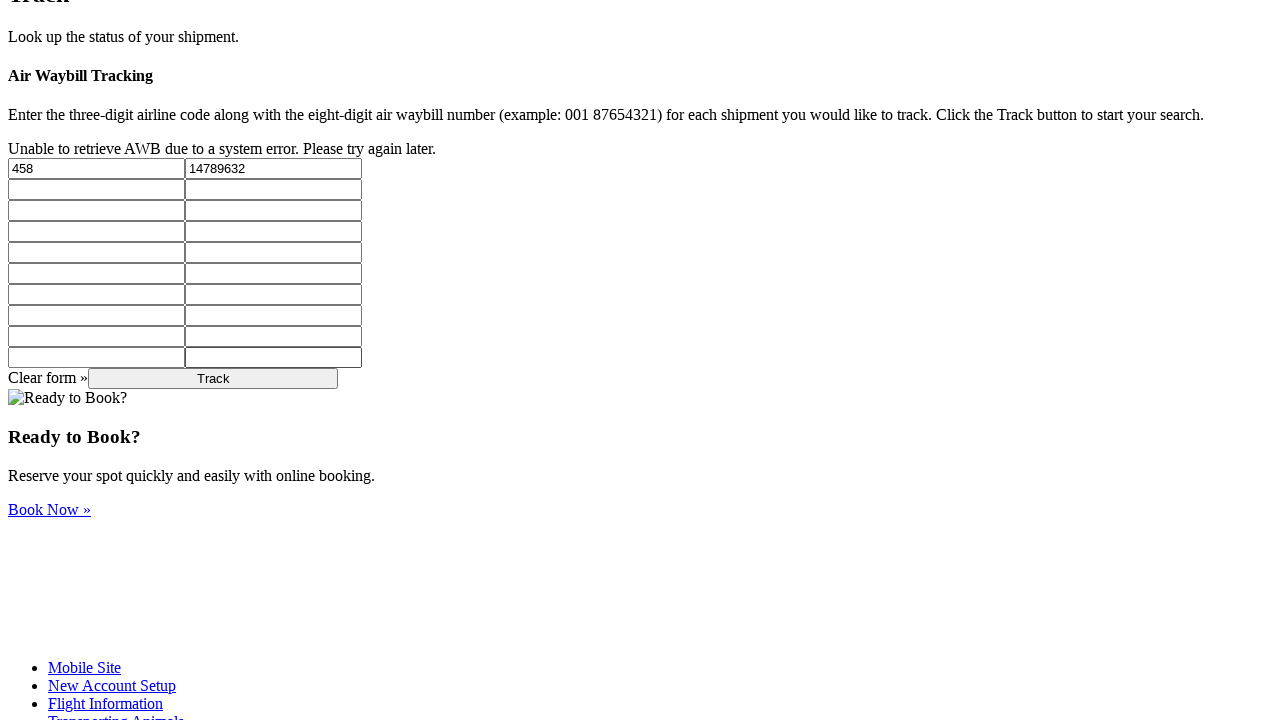

Waited for network to idle and error response to appear
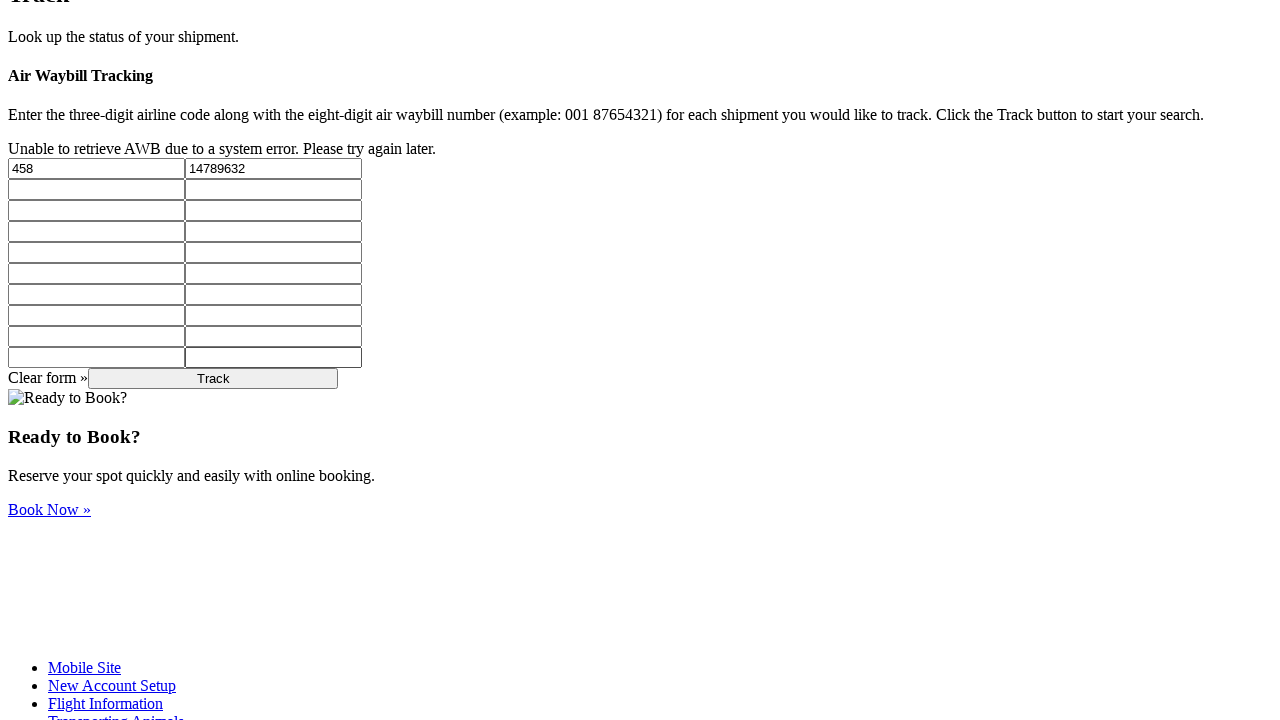

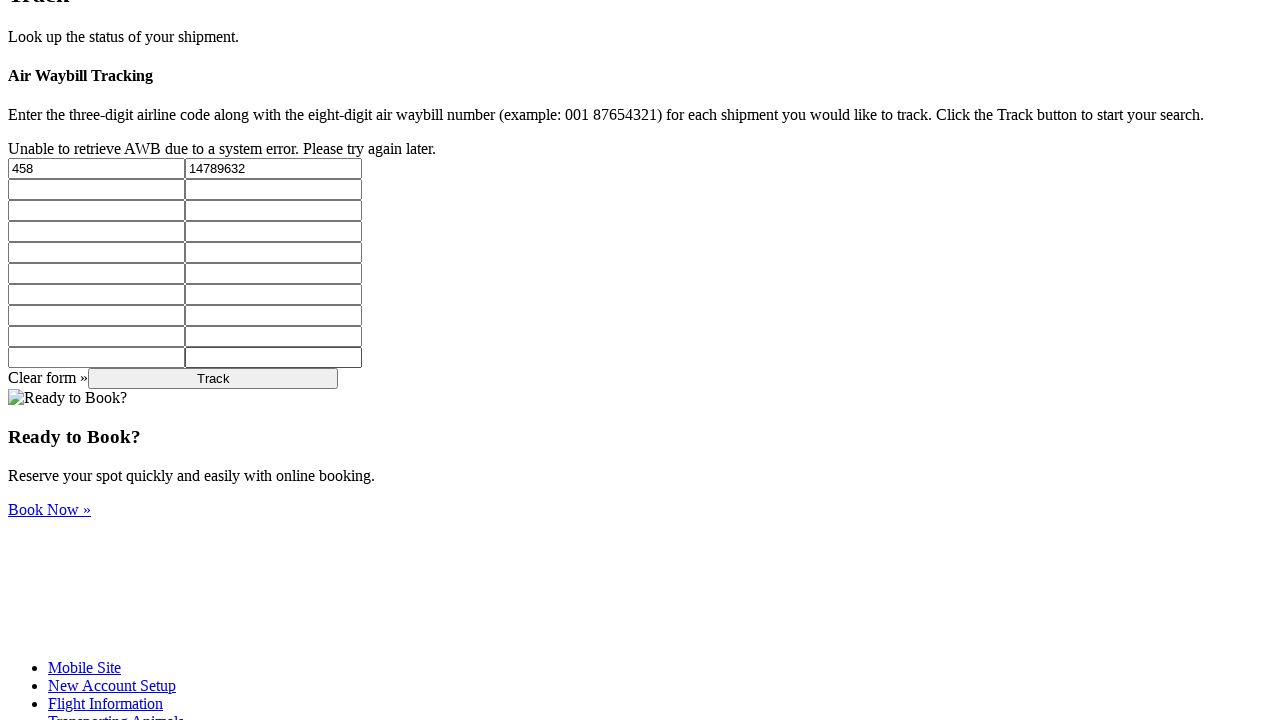